Tests a data types form by filling in personal information fields (name, address, contact details, job info) with fake data and verifying successful submission shows 10 success alerts and no error alerts.

Starting URL: https://bonigarcia.dev/selenium-webdriver-java/data-types.html

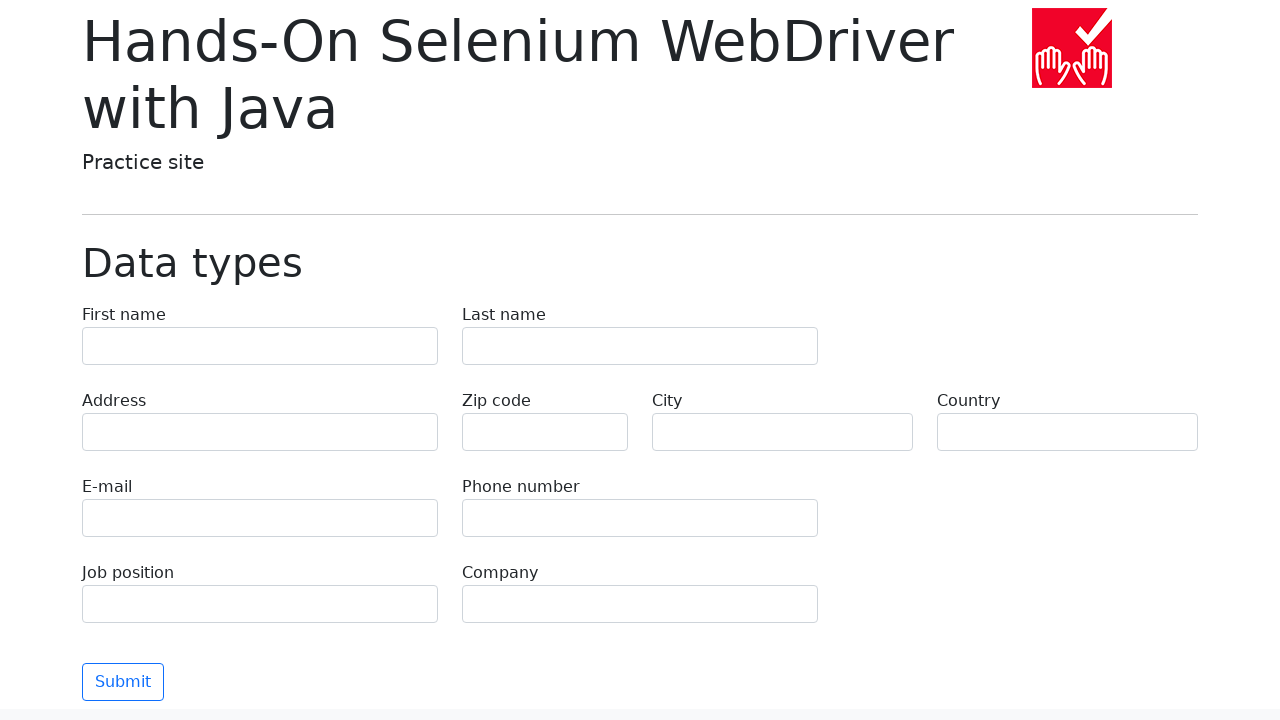

Filled first name field with 'Marcus' on input[name='first-name']
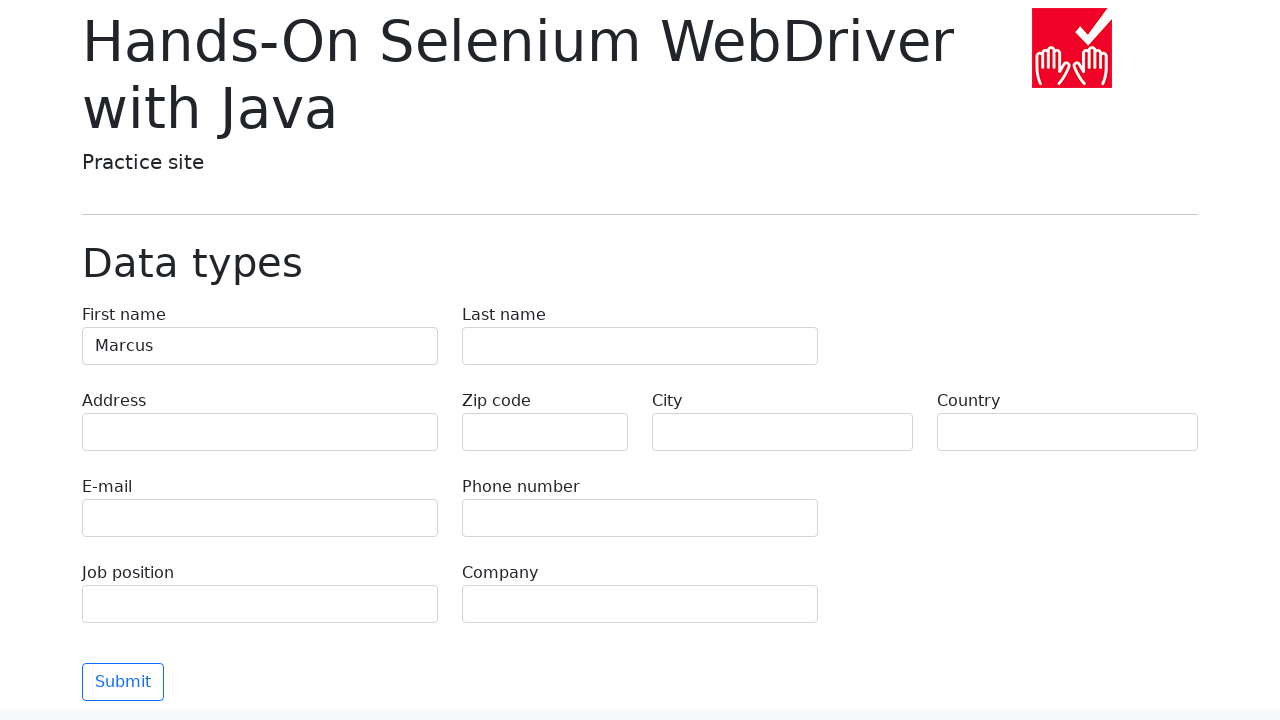

Filled last name field with 'Thompson' on input[name='last-name']
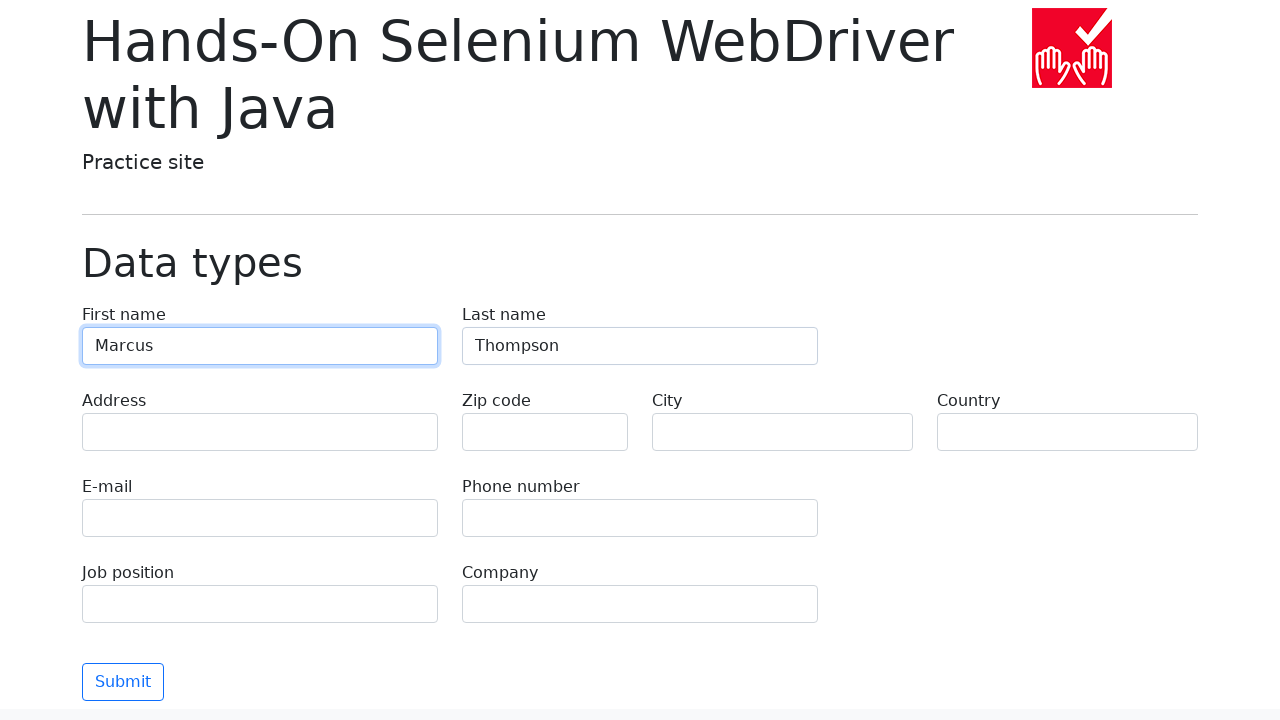

Filled address field with '742 Evergreen Terrace, Springfield' on input[name='address']
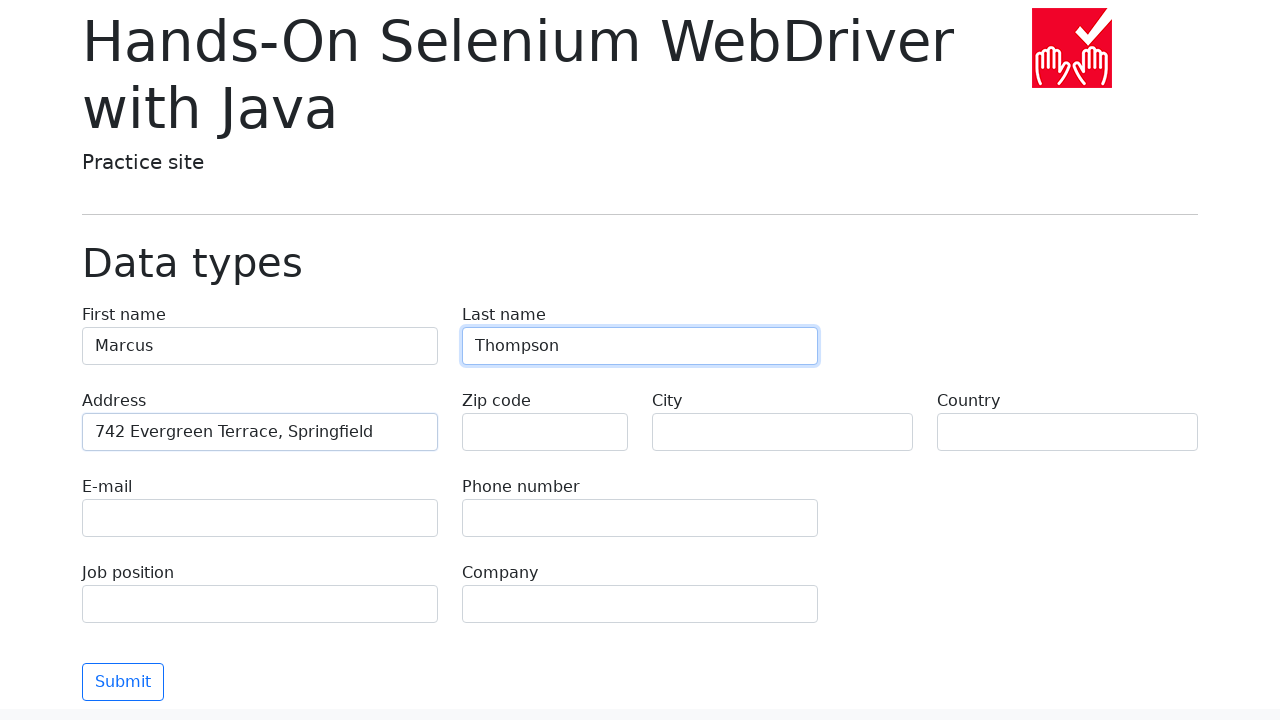

Filled zip code field with '90210' on input[name='zip-code']
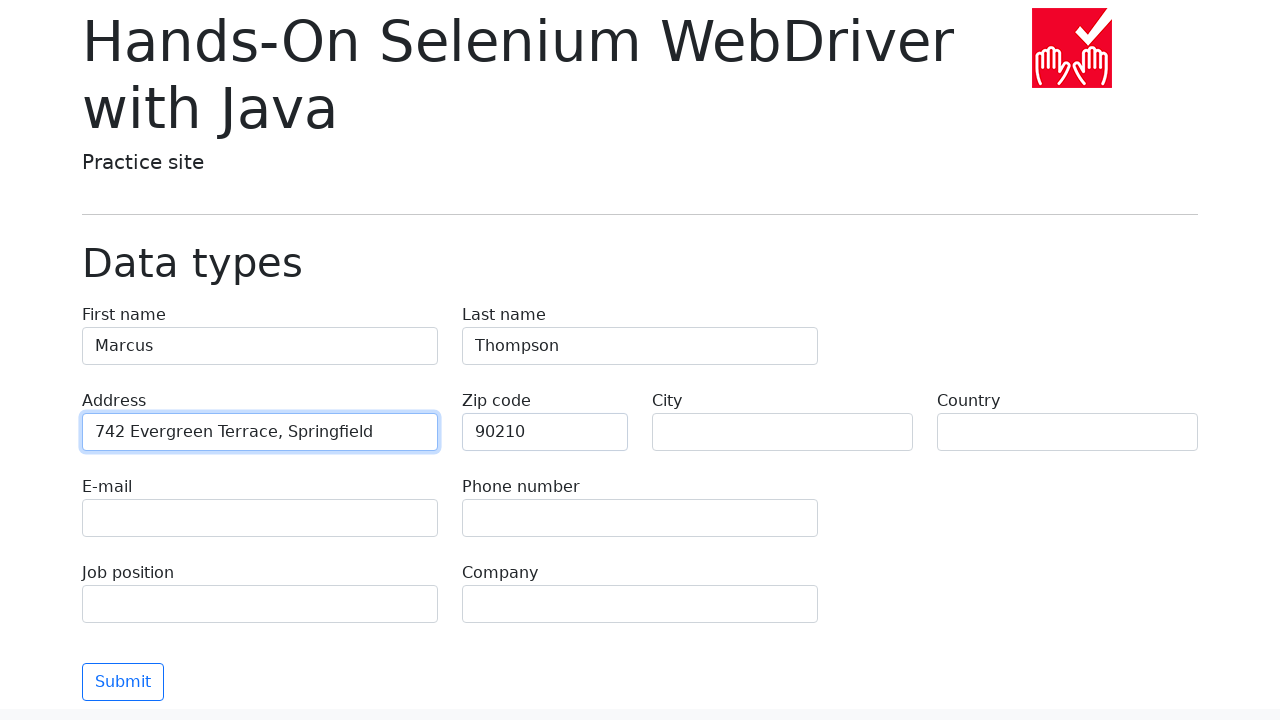

Filled city field with 'Los Angeles' on input[name='city']
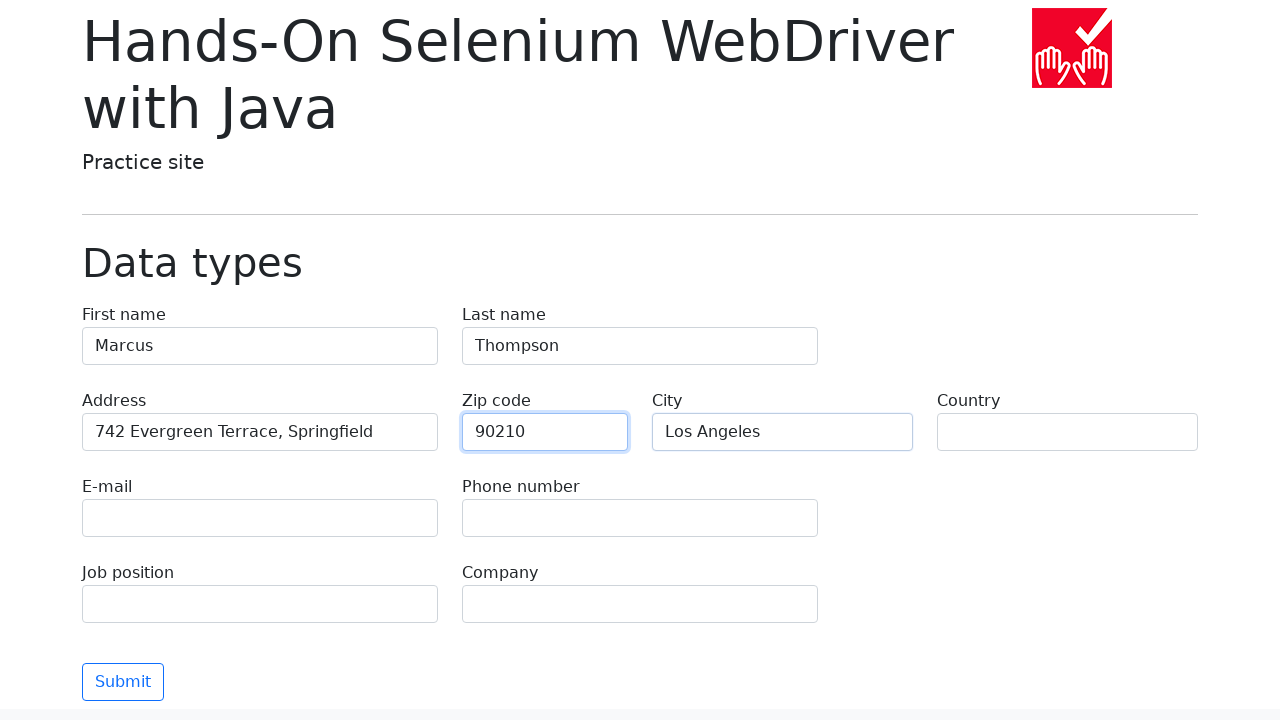

Filled country field with 'United States' on input[name='country']
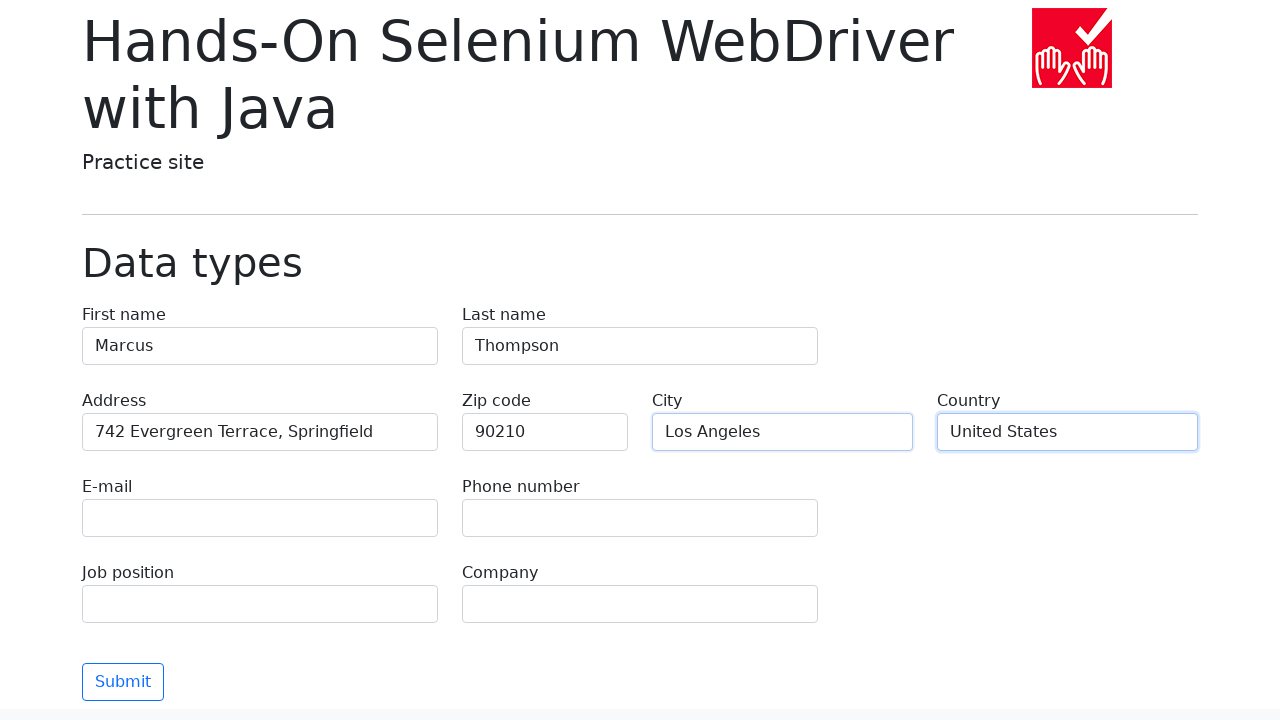

Filled email field with 'marcus.thompson@example.com' on input[name='e-mail']
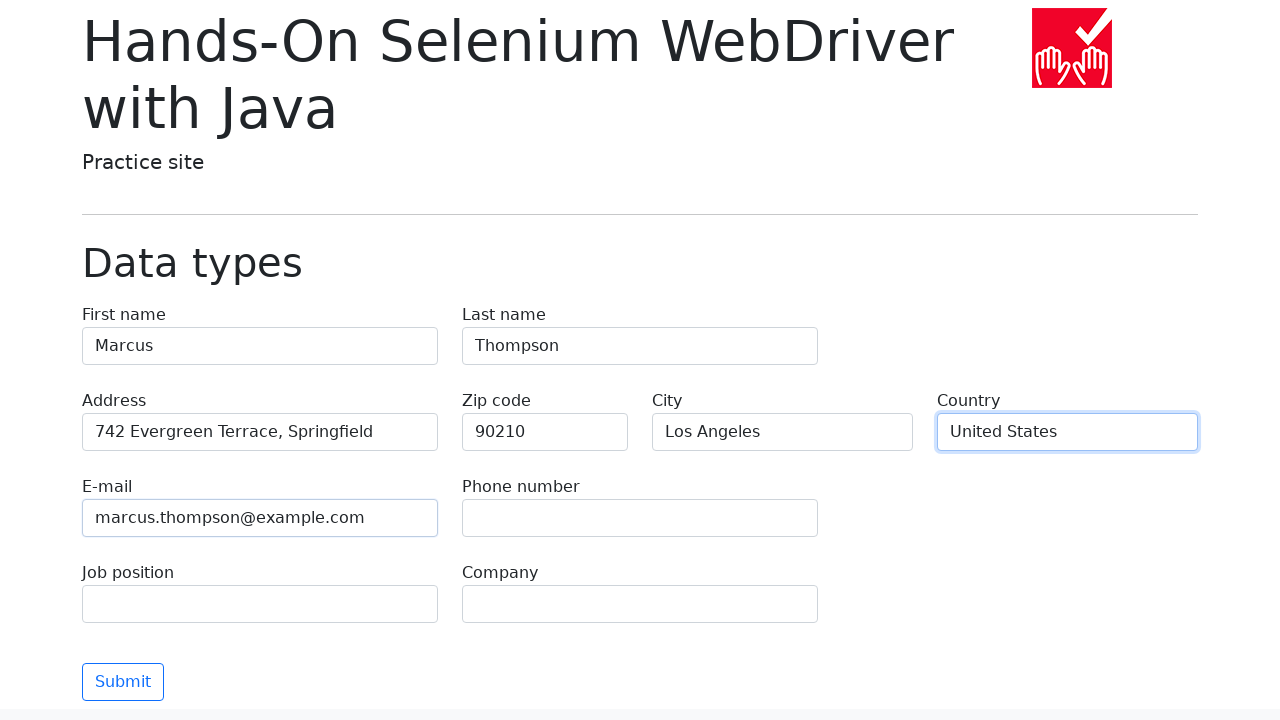

Filled phone field with '555-123-4567' on input[name='phone']
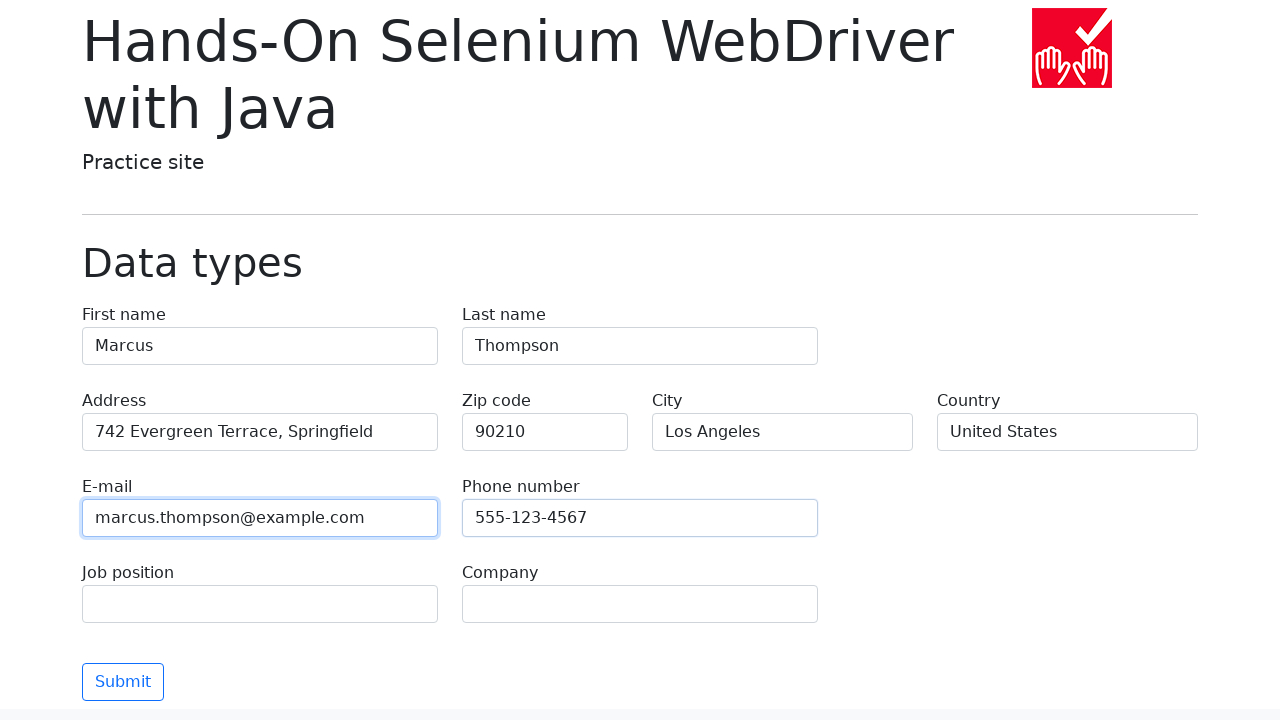

Filled job position field with 'Software Engineer' on input[name='job-position']
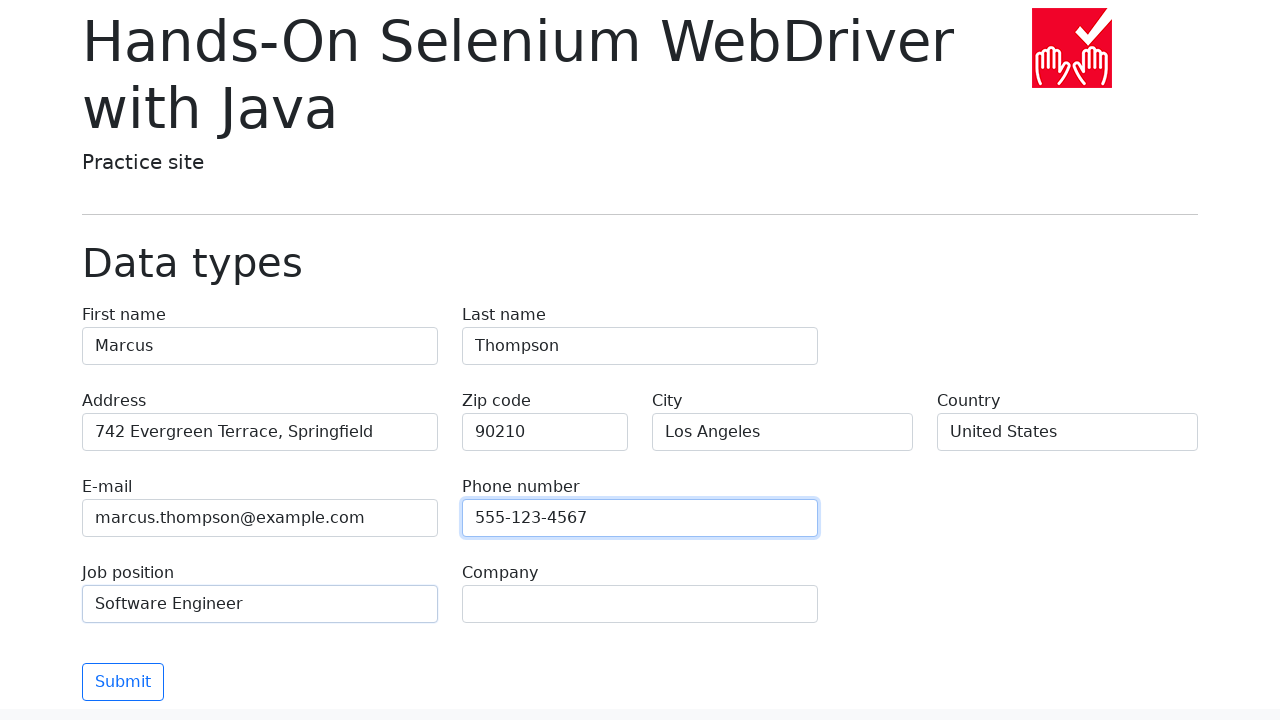

Filled company field with 'TechCorp Industries' on input[name='company']
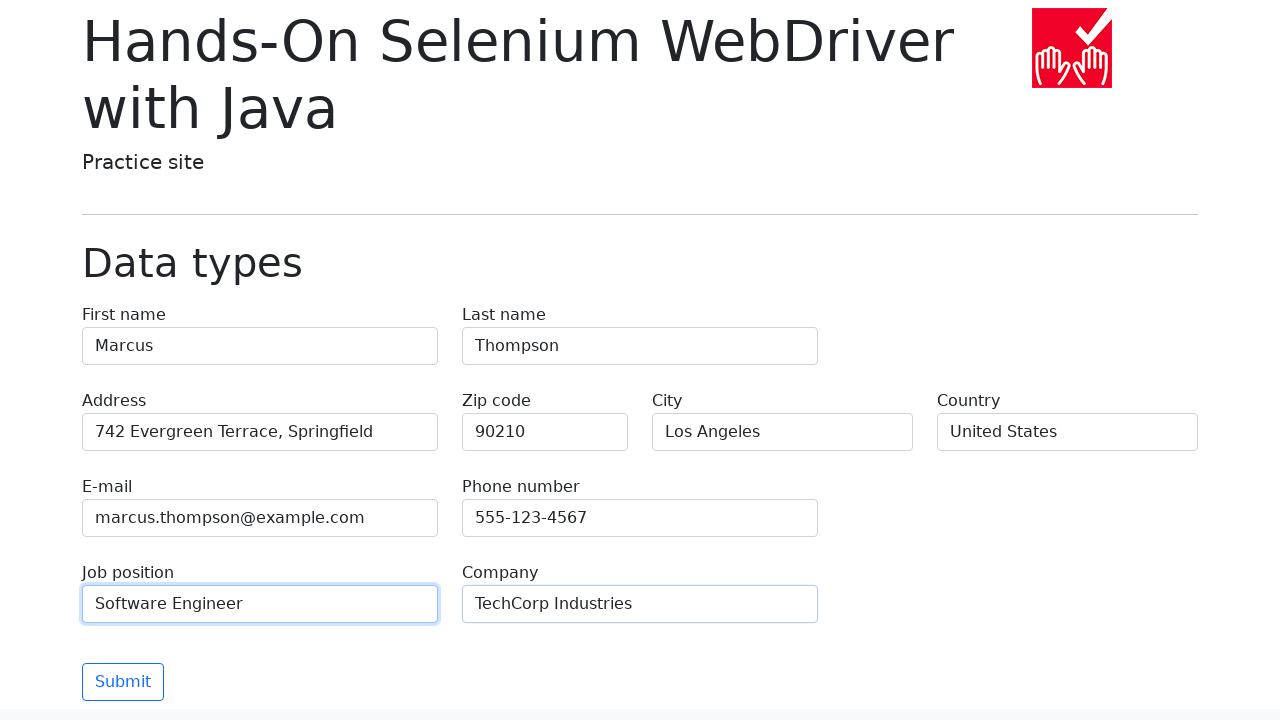

Submitted the data types form
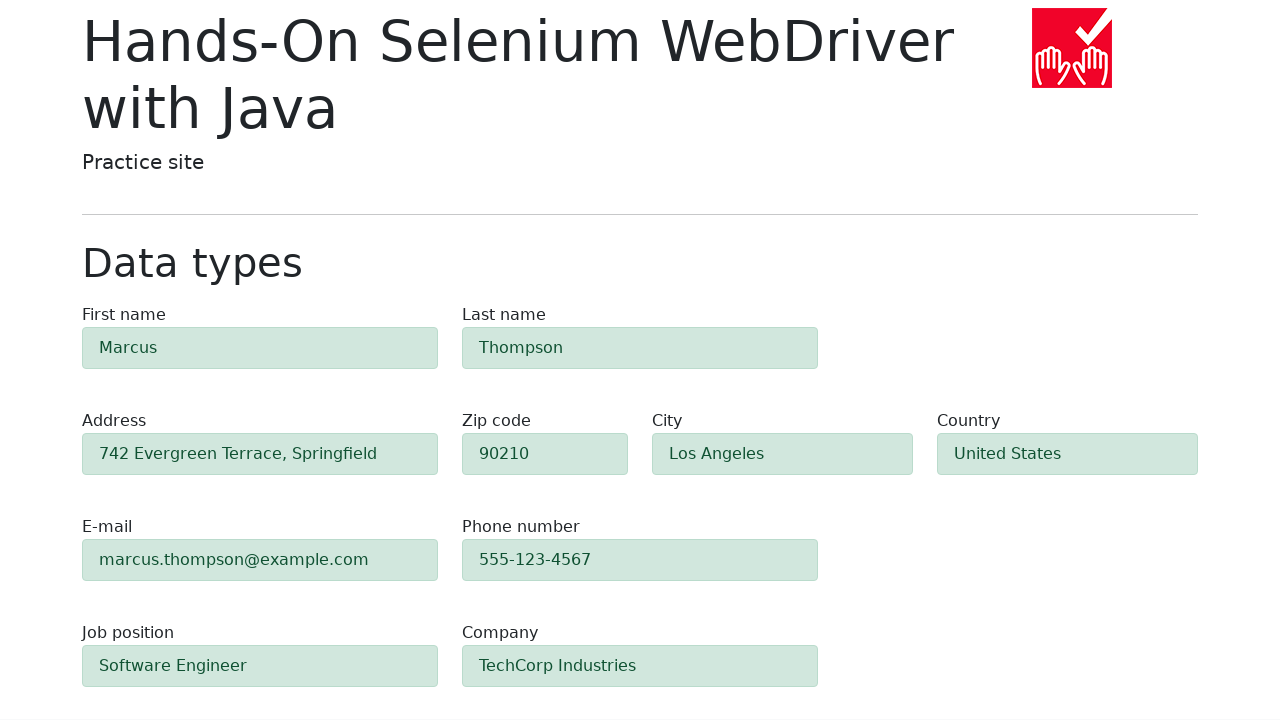

Success alert elements appeared
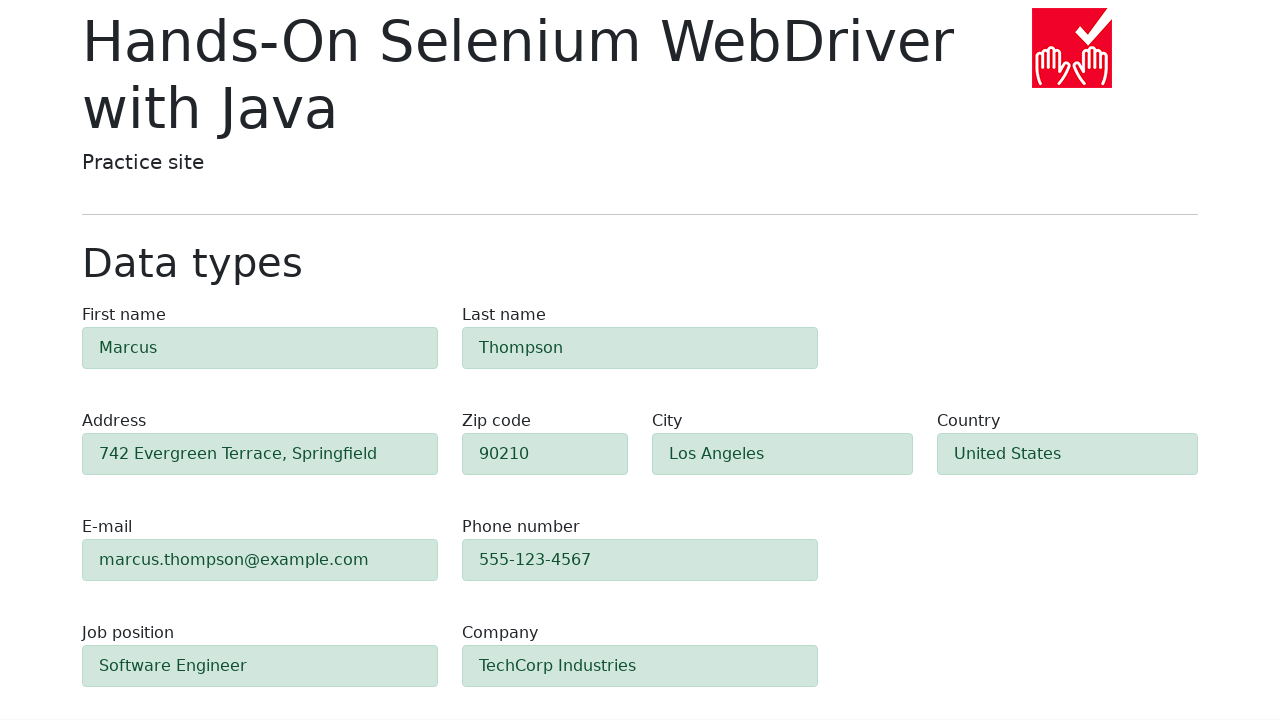

Located 10 success alert elements
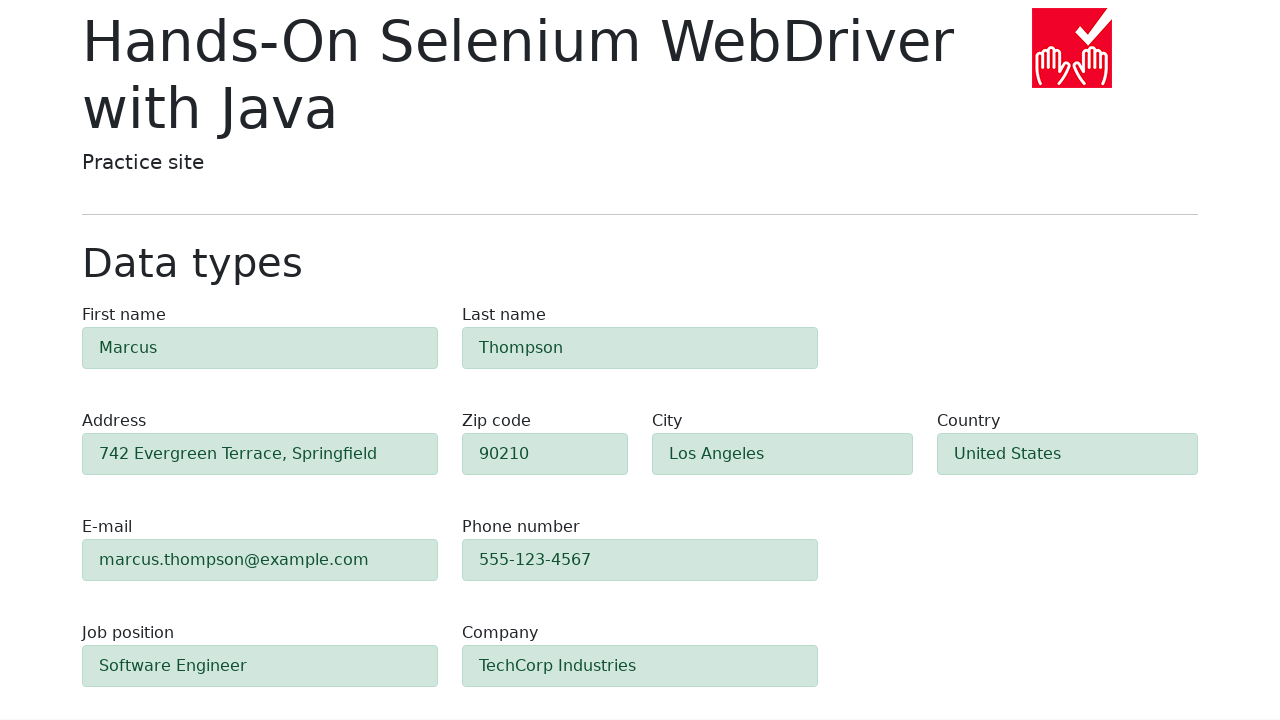

Verified 10 success alerts are displayed
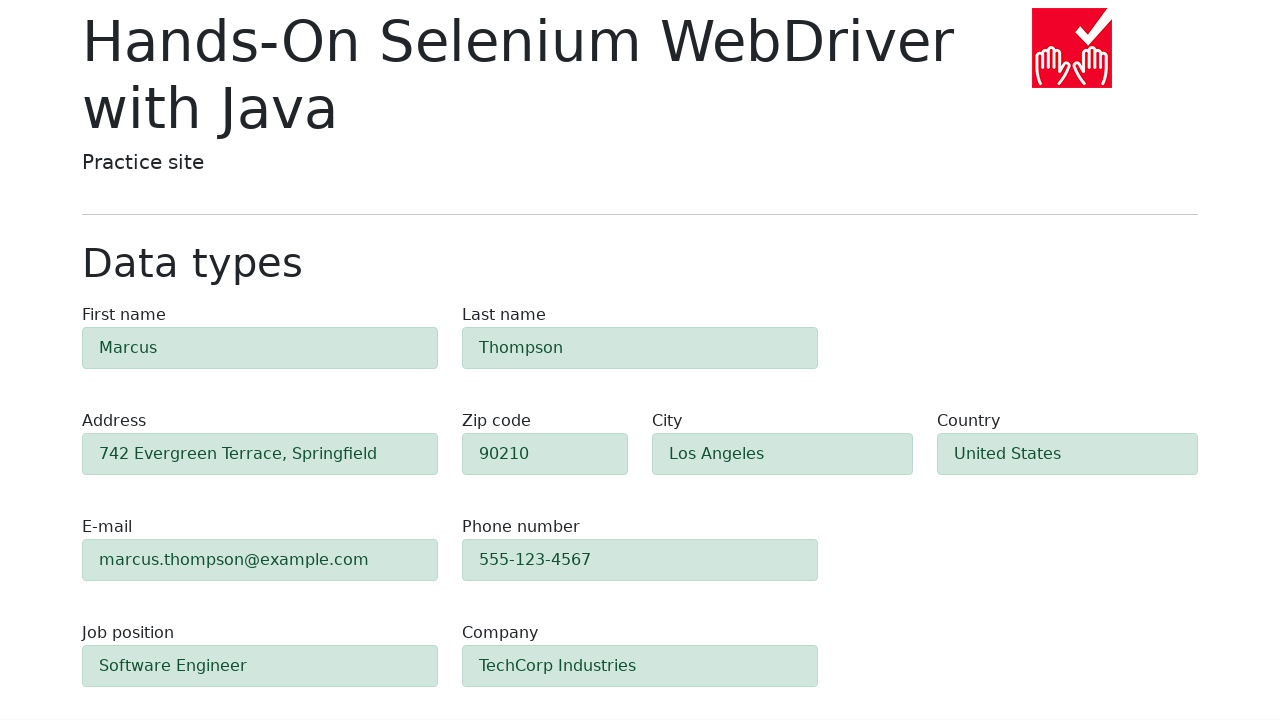

Located 0 error alert elements
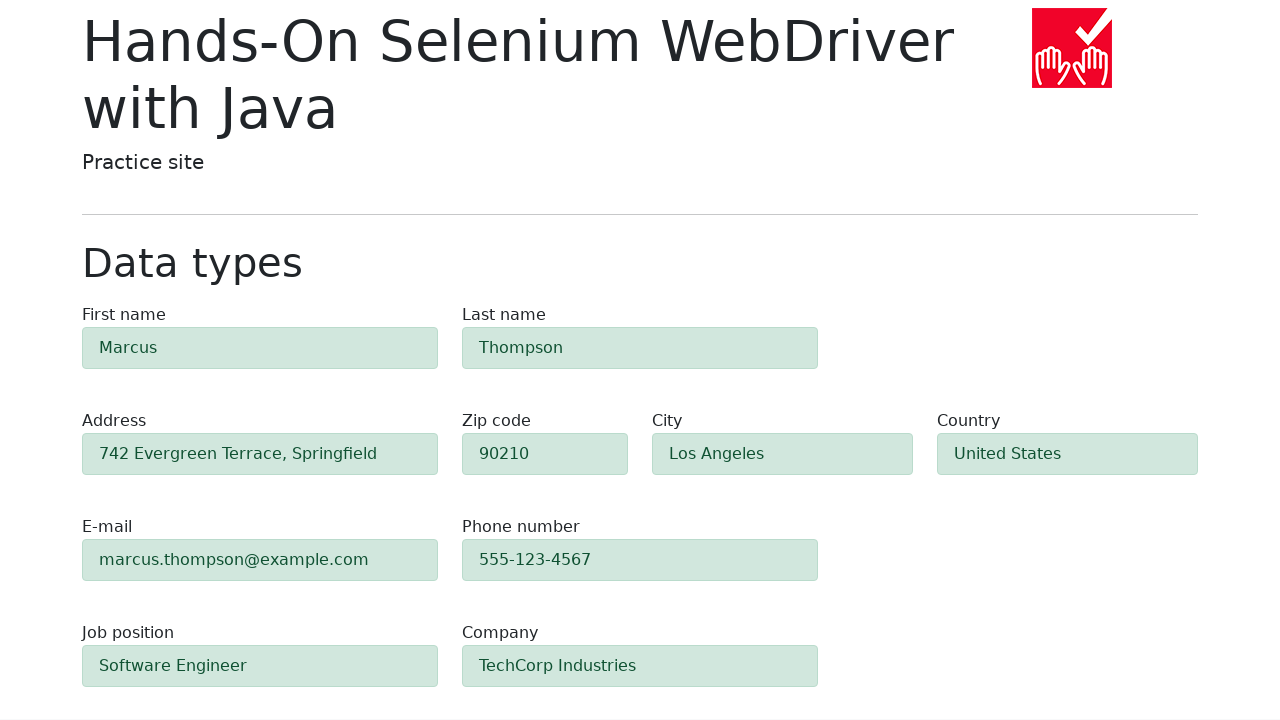

Verified no error alerts are displayed
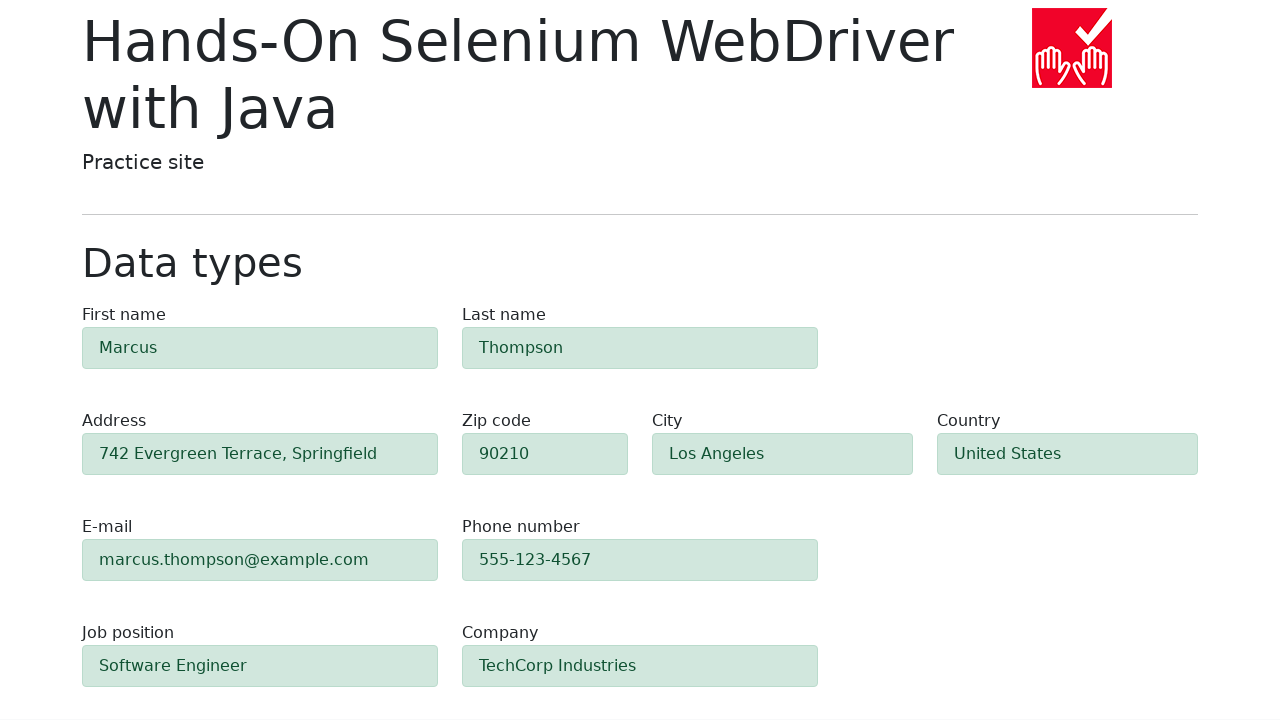

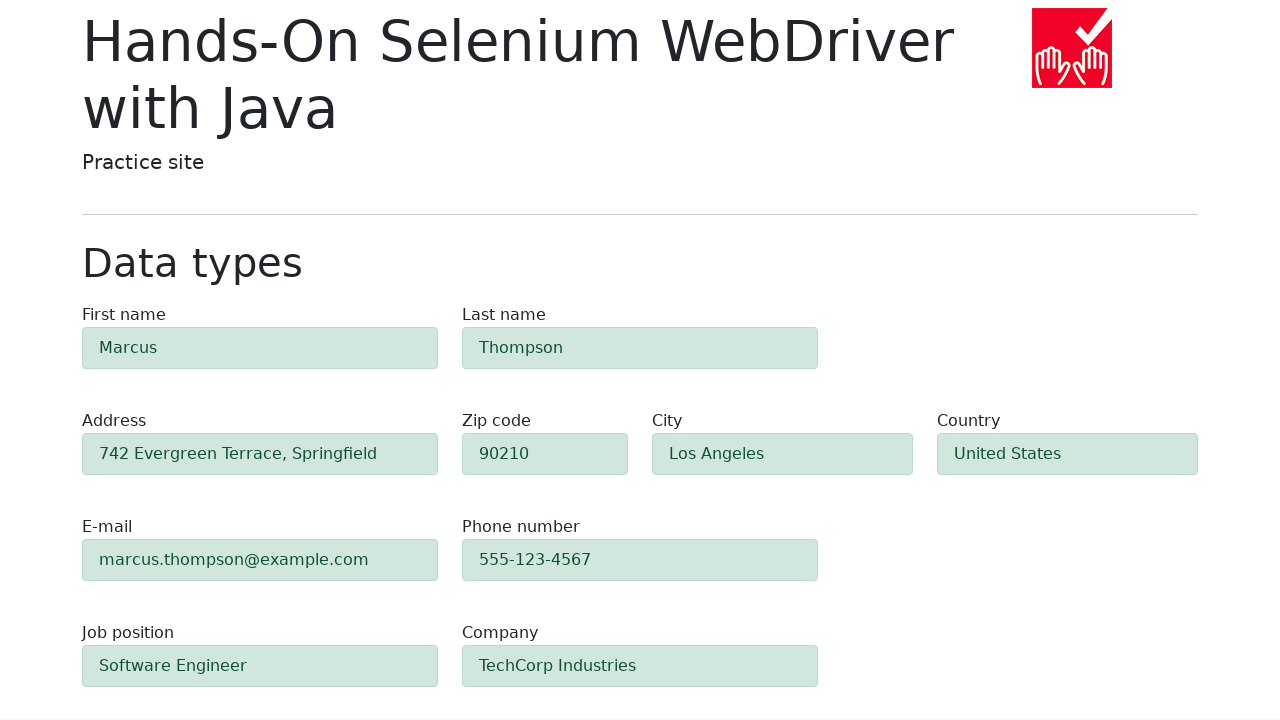